Tests deposit functionality by logging in as a customer and making a deposit transaction

Starting URL: https://www.globalsqa.com/angularJs-protractor/BankingProject/#/login

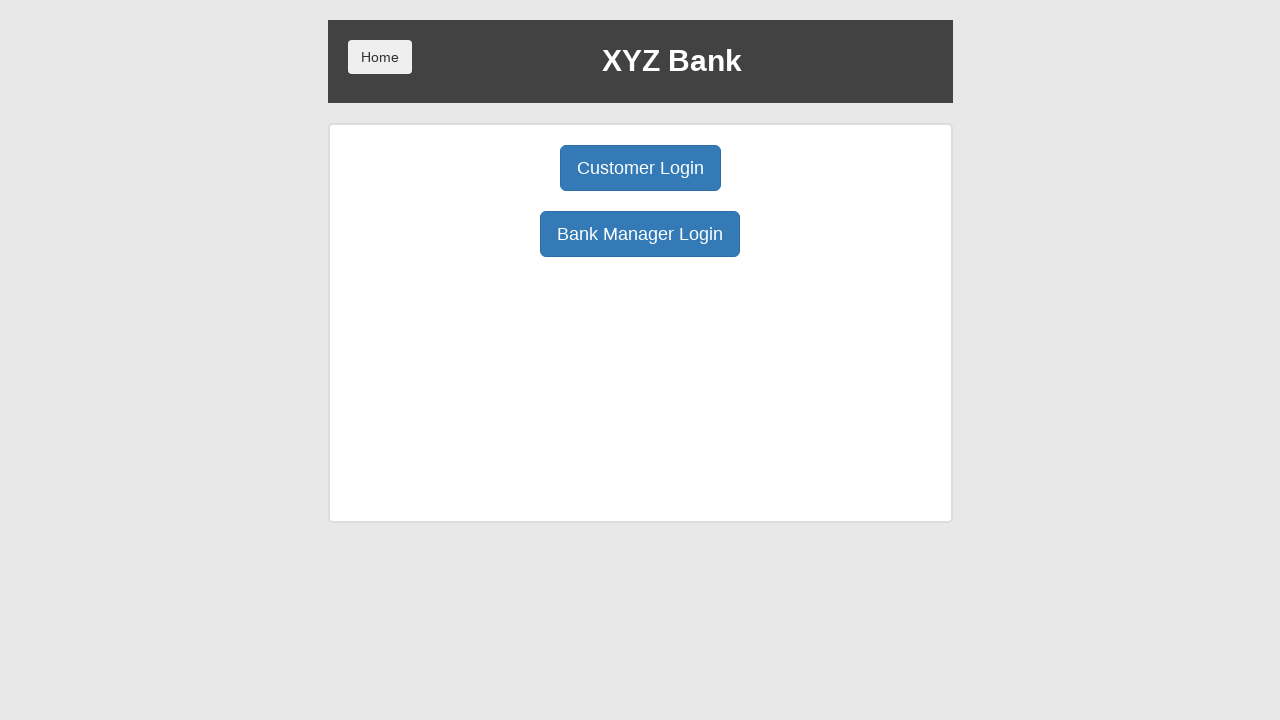

Clicked Customer Login button at (640, 168) on button:has-text('Customer Login')
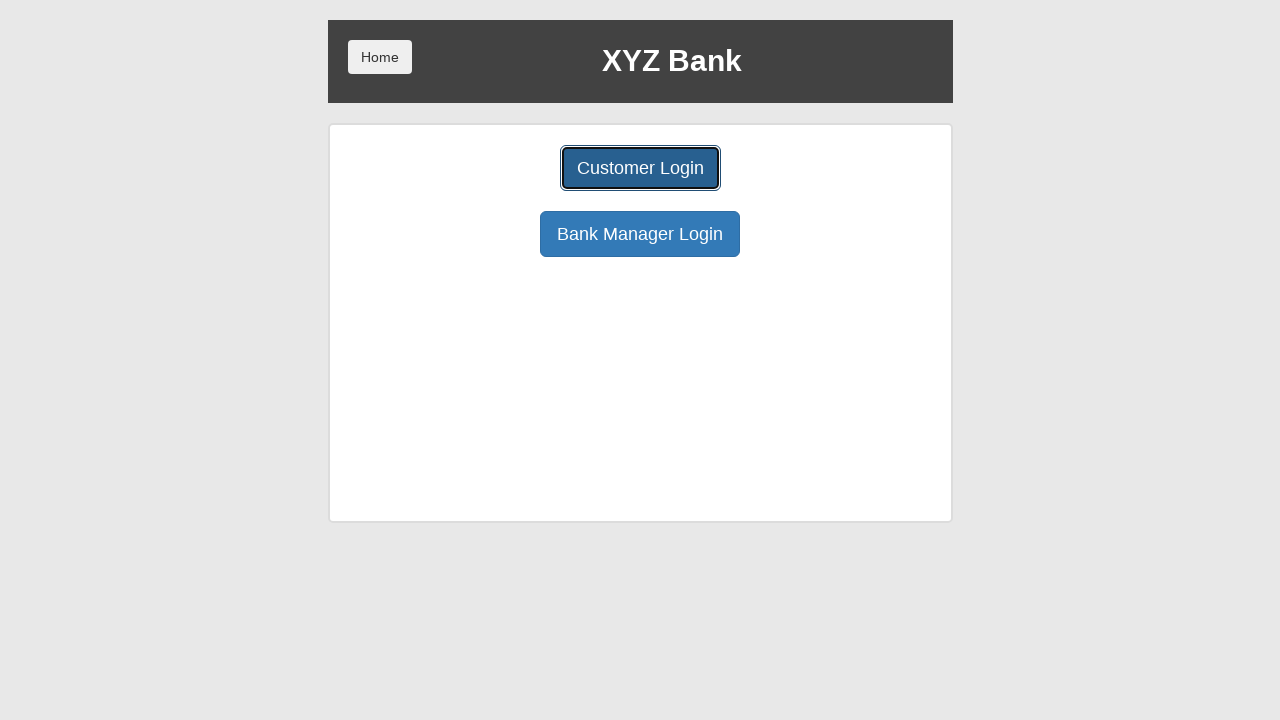

Selected customer from dropdown (customer #2) on select#userSelect
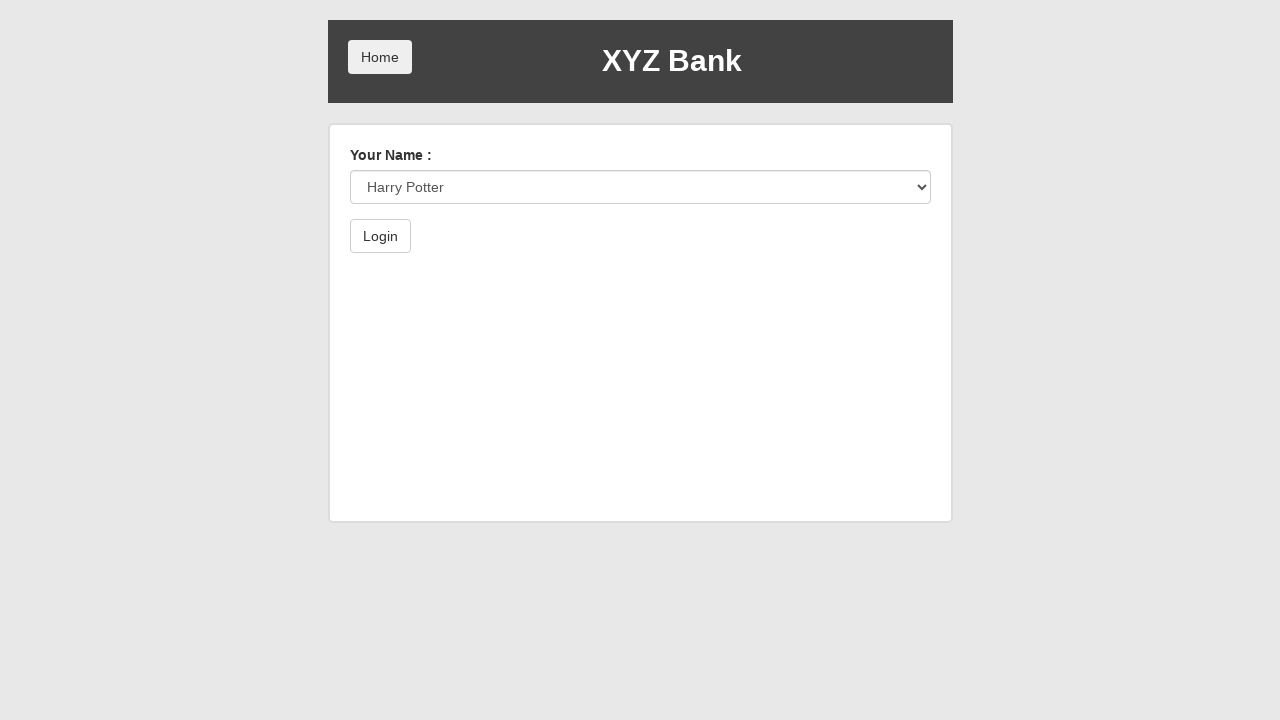

Clicked Login button to authenticate customer at (380, 236) on button:has-text('Login')
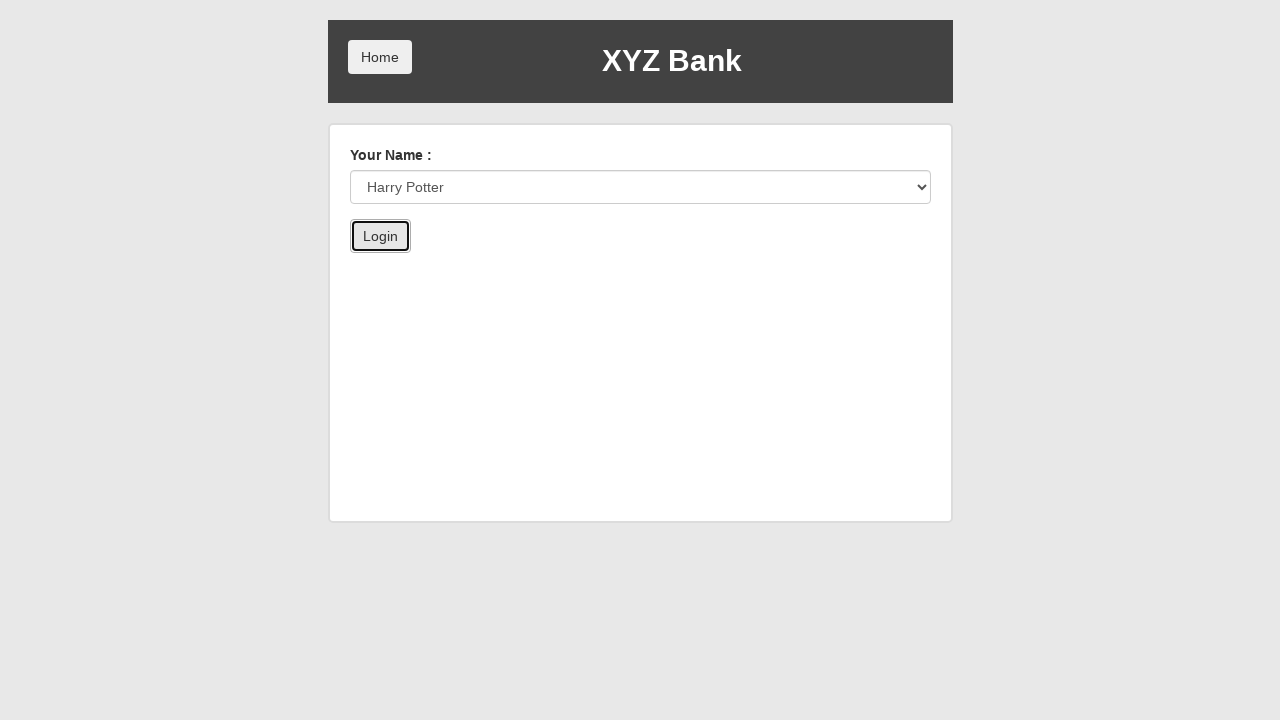

Clicked Deposit tab at (652, 264) on button[ng-click='deposit()']
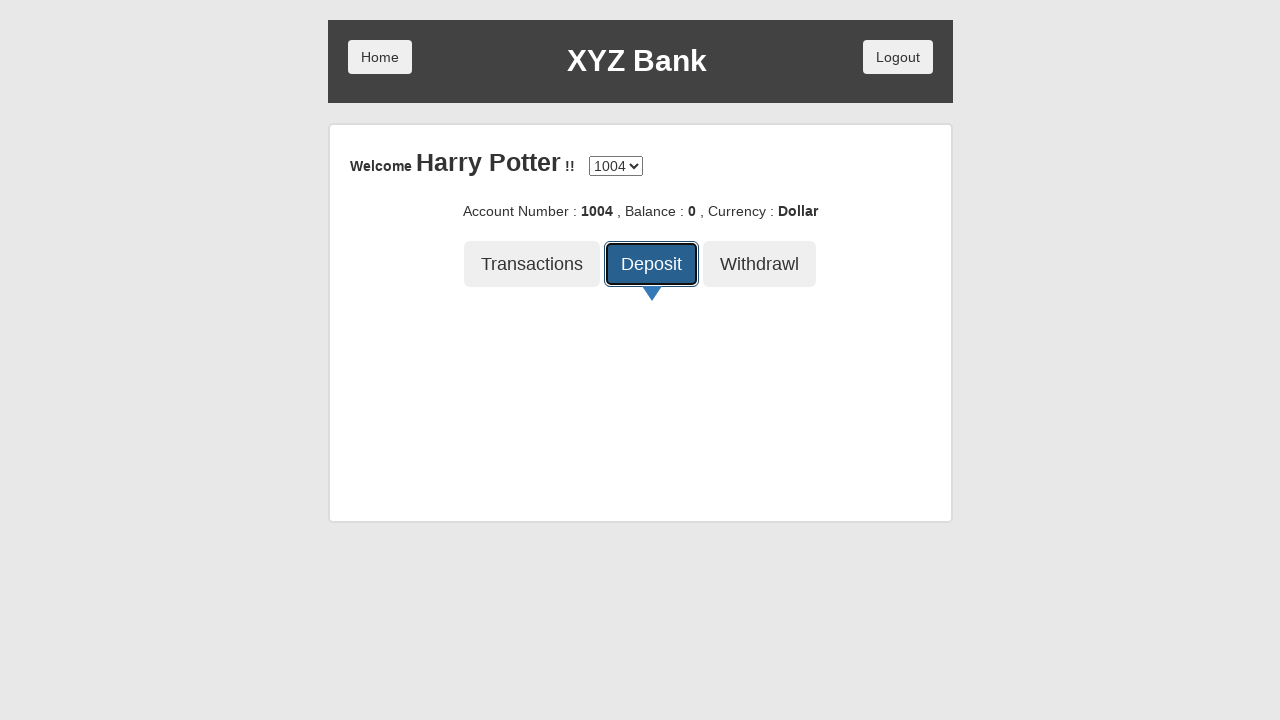

Entered deposit amount of 500 on input[ng-model='amount']
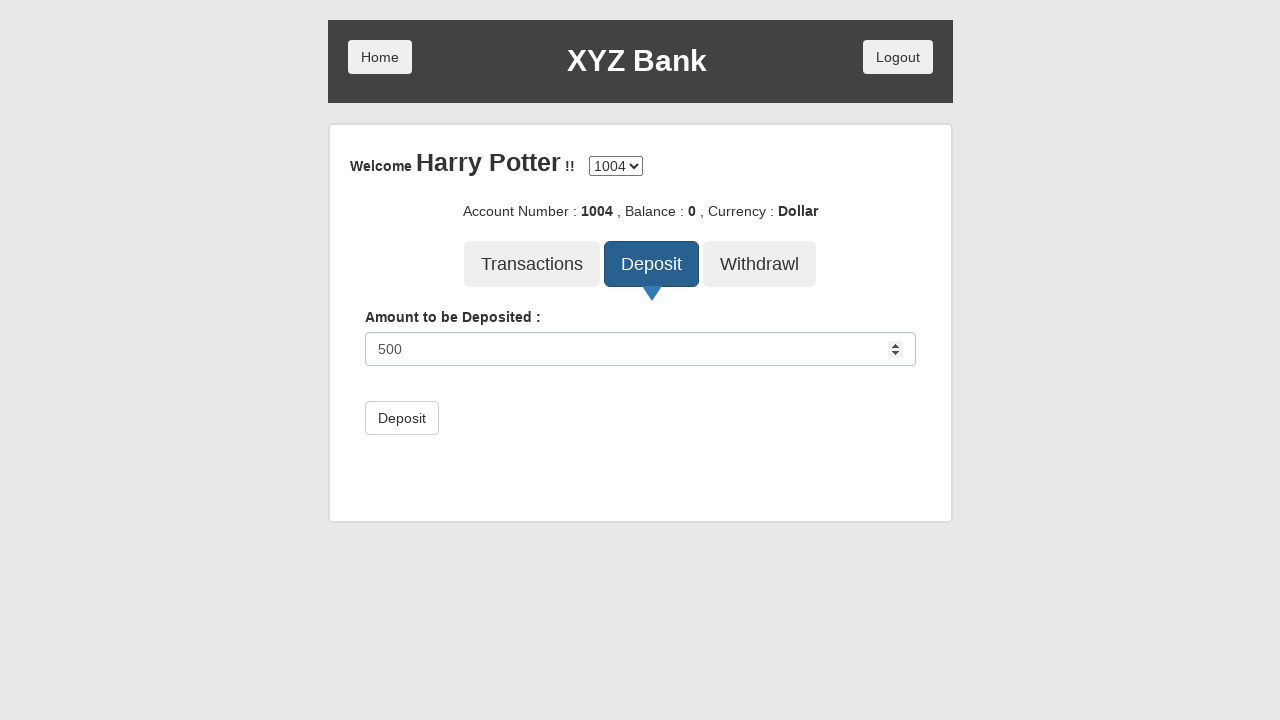

Clicked Deposit button to submit transaction at (402, 418) on button[type='submit']
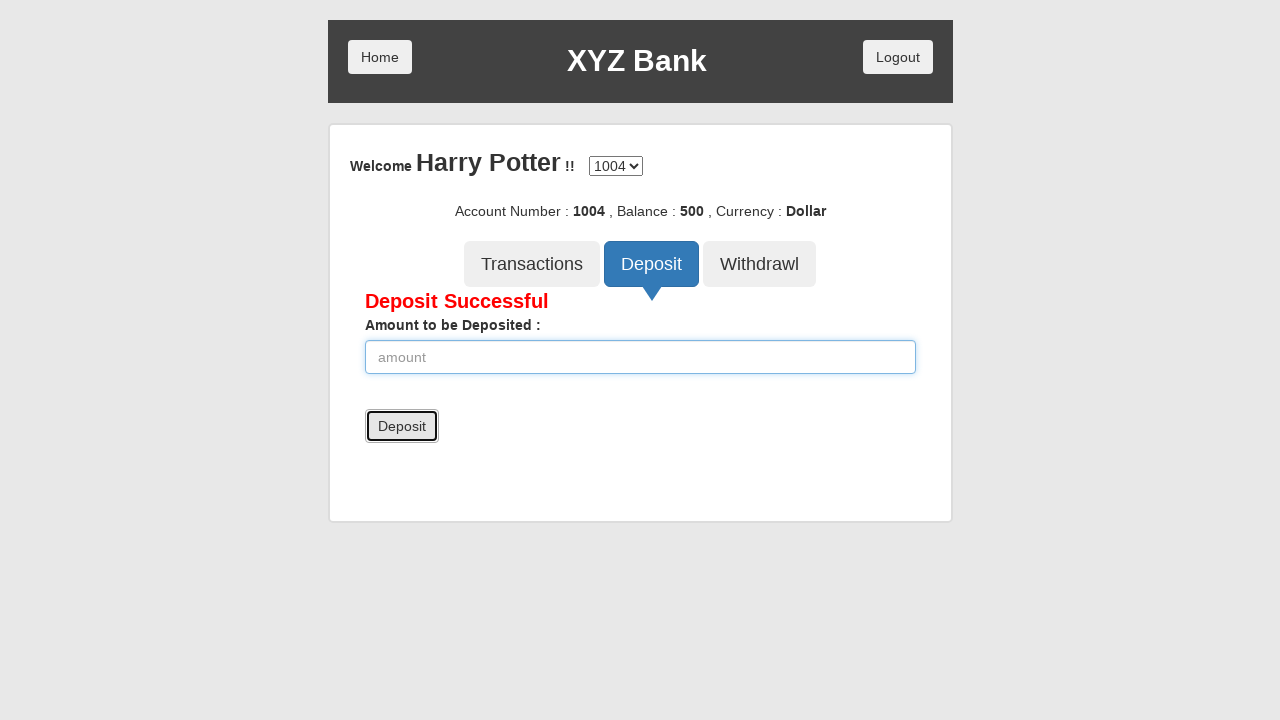

Verified 'Deposit Successful' message appeared
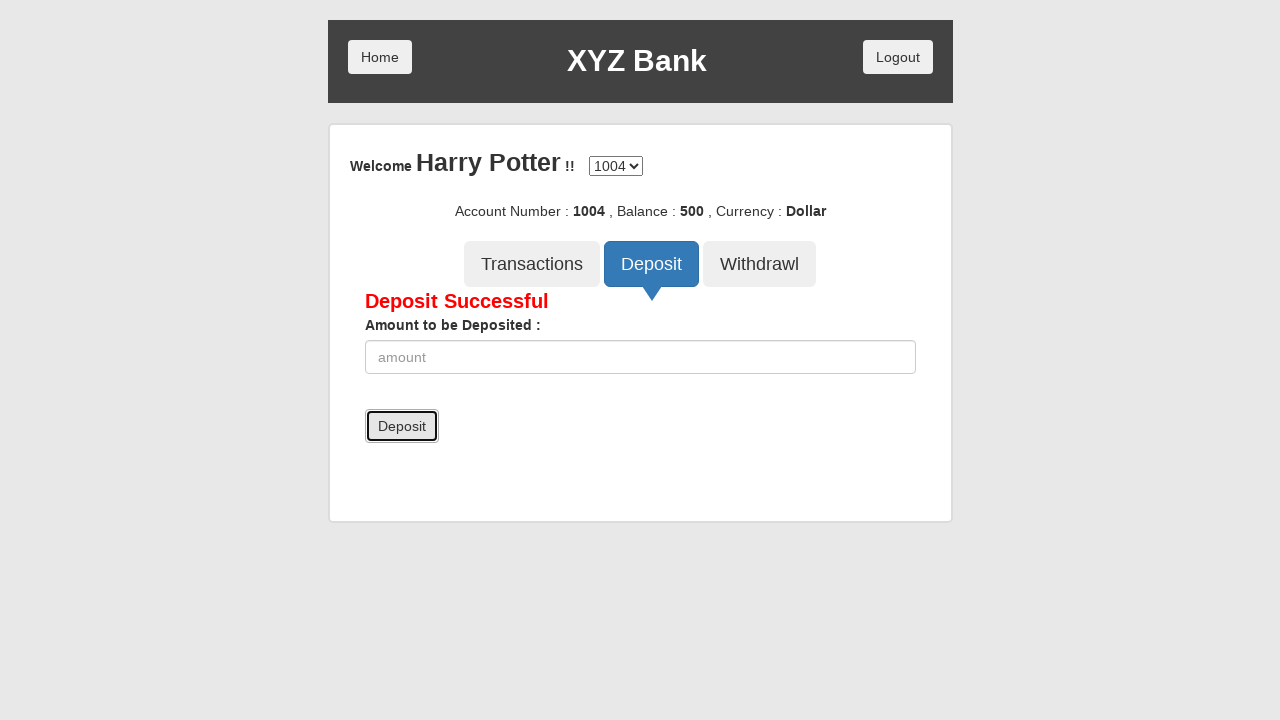

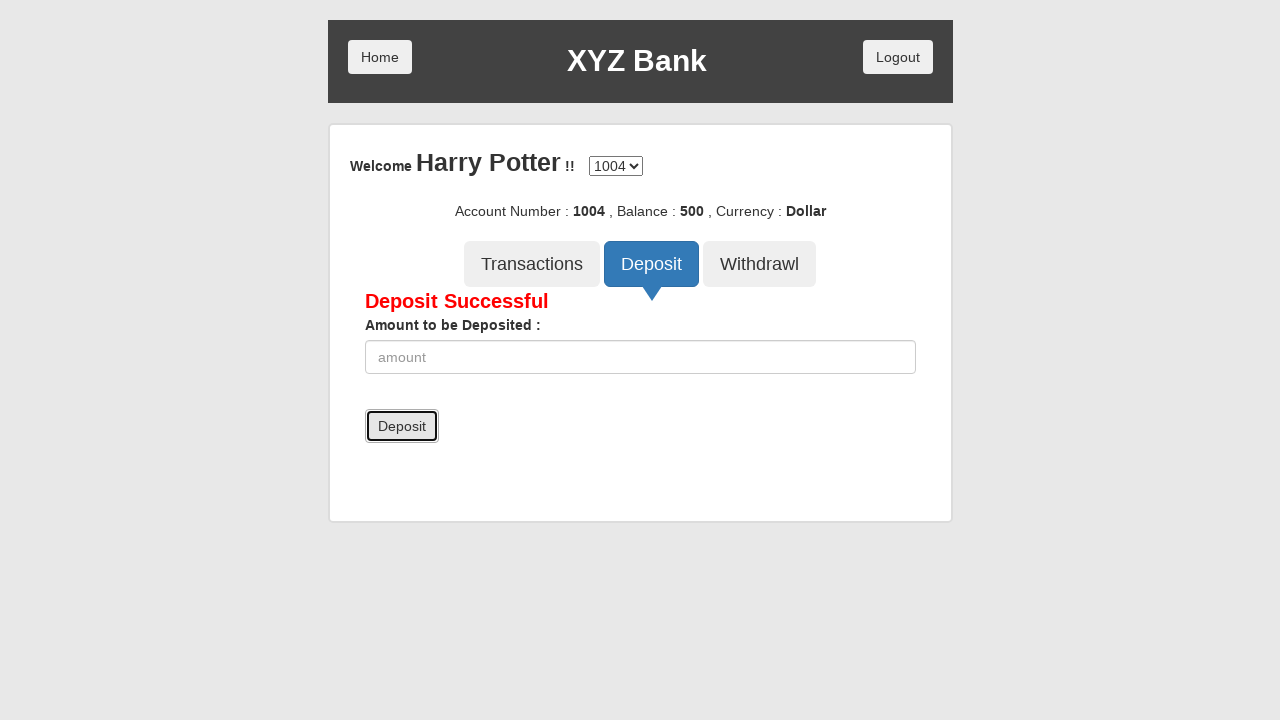